Tests the GreenCart landing page search functionality by searching for a product with a short name and extracting the actual product name from the search results.

Starting URL: https://rahulshettyacademy.com/seleniumPractise/#/

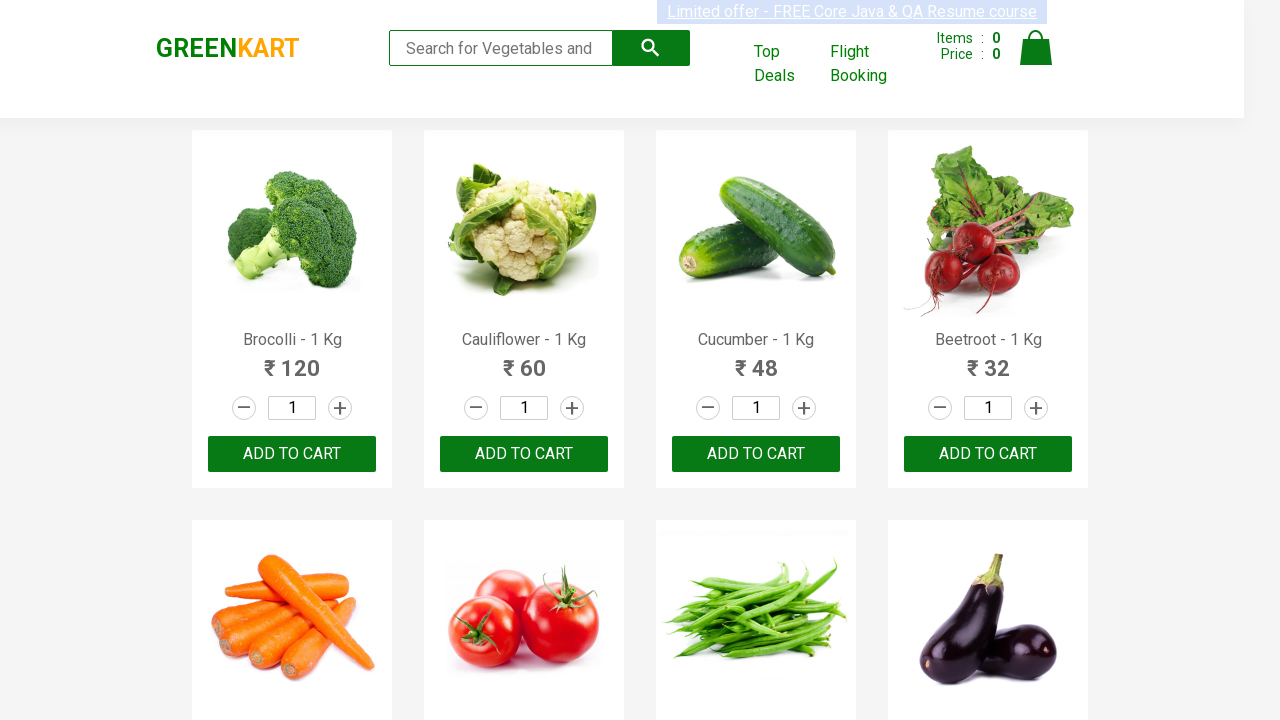

Search input field loaded on GreenCart landing page
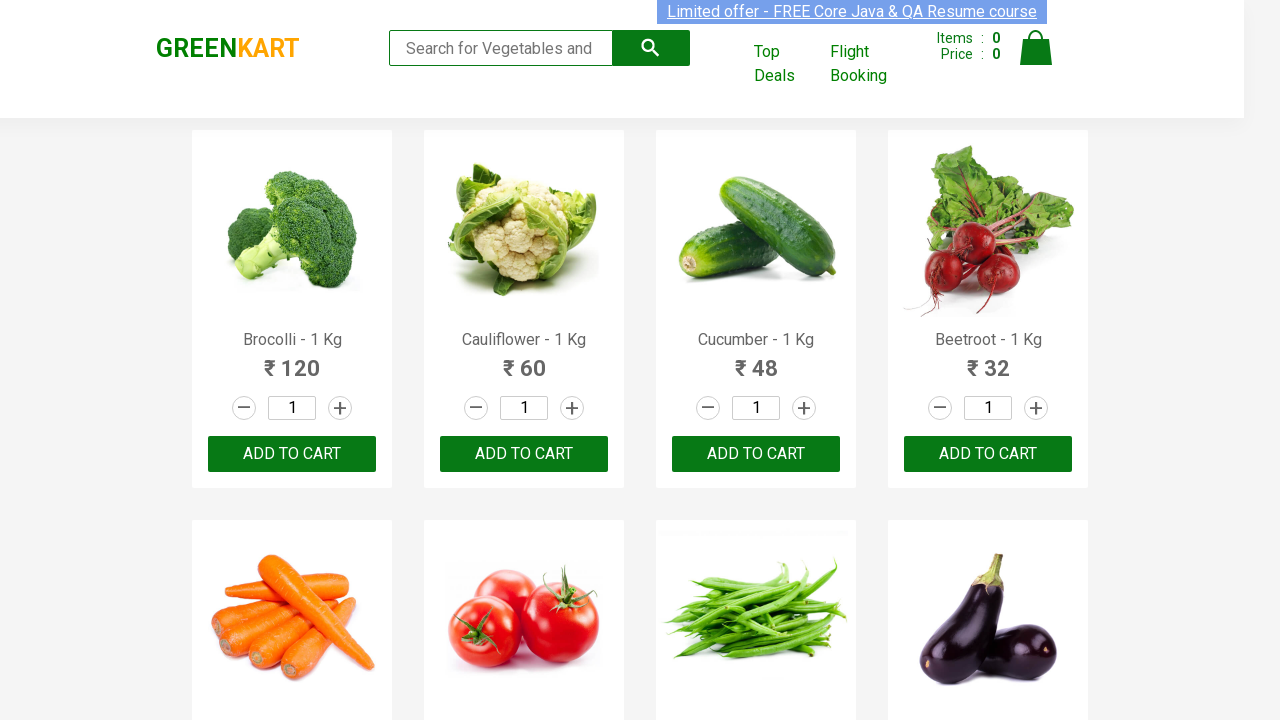

Entered search term 'Tom' in search field on input.search-keyword
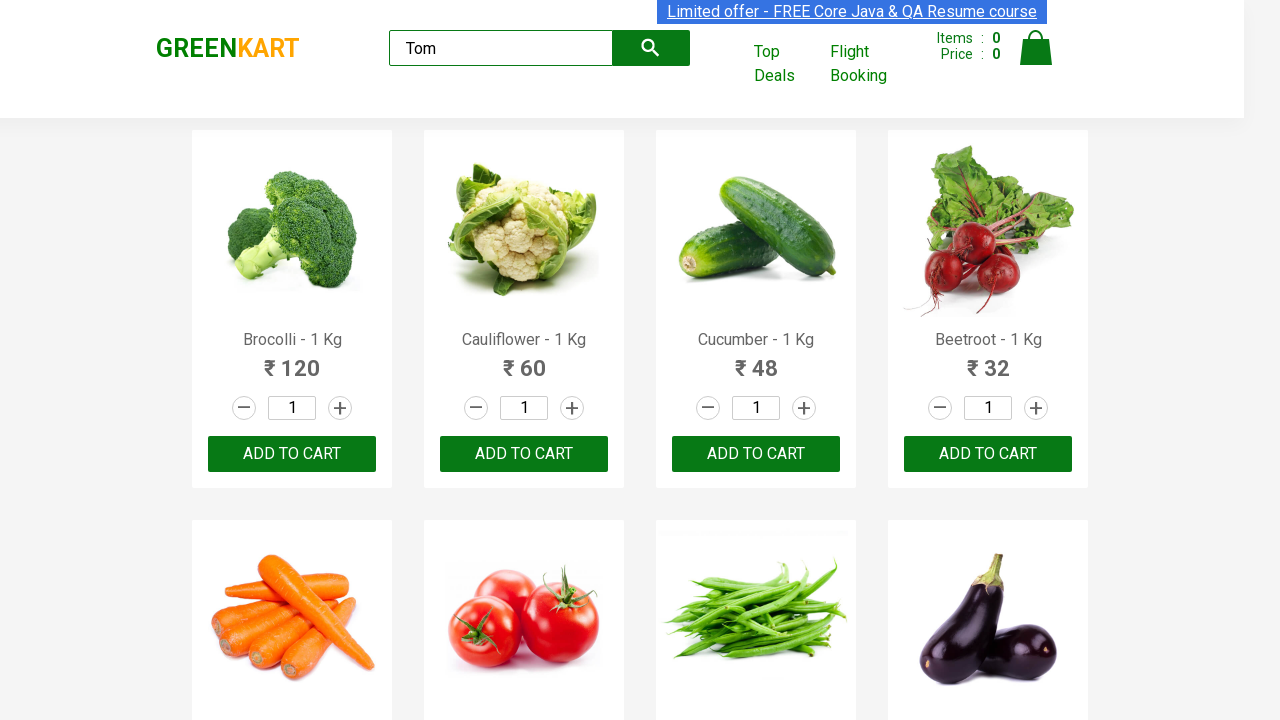

Search results appeared after searching for 'Tom'
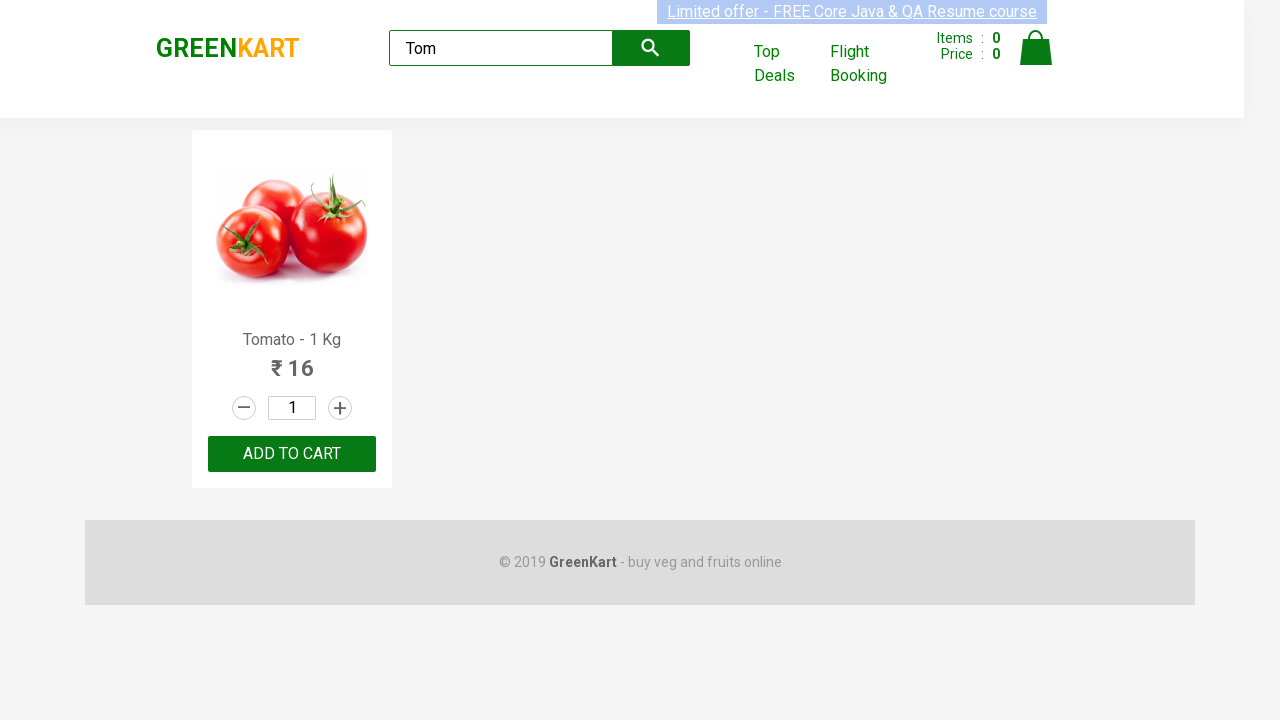

Extracted product name from search results: Tomato
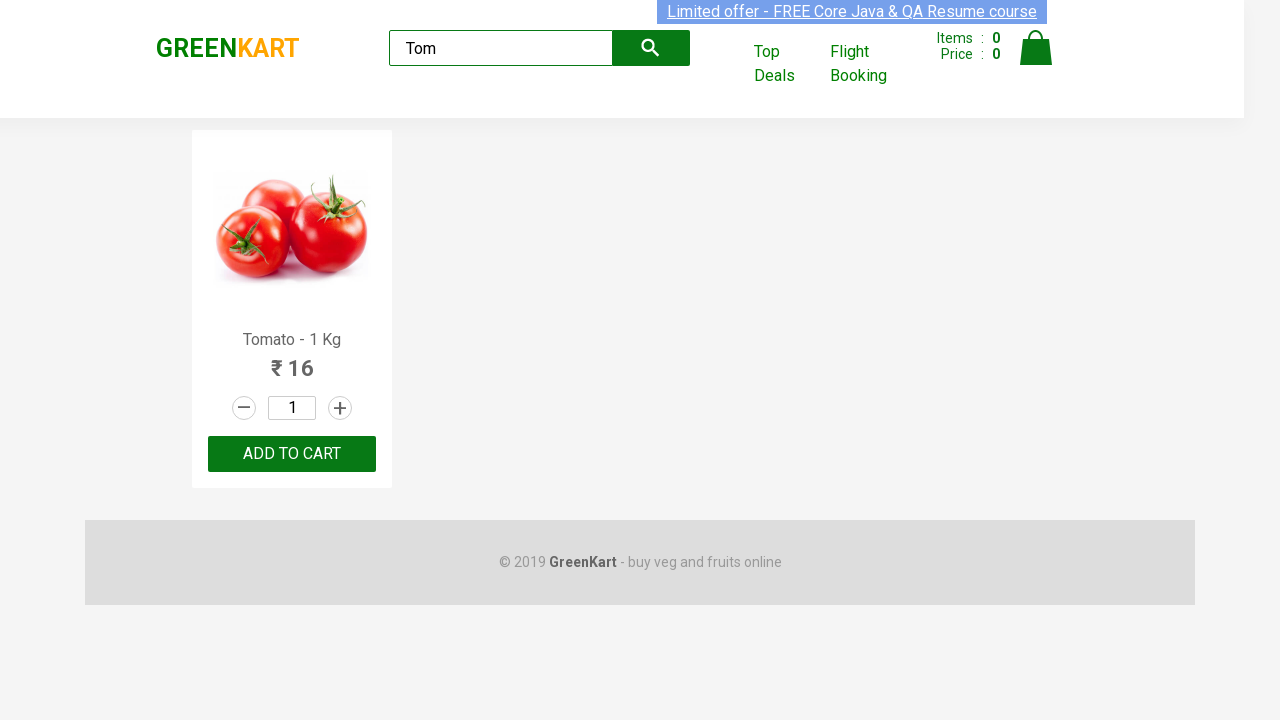

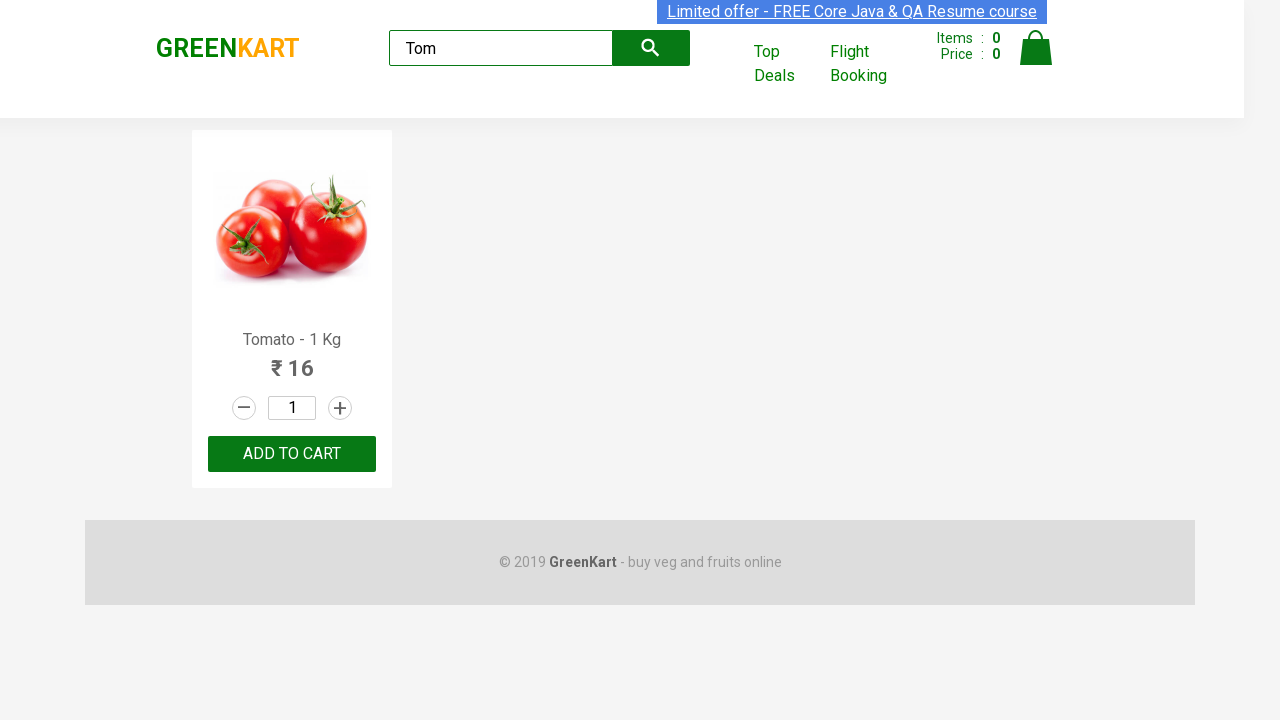